Tests Angular dropdown selection by clicking on the games dropdown and selecting a sport option

Starting URL: https://ej2.syncfusion.com/demos/#/bootstrap5/drop-down-list/data-binding.html

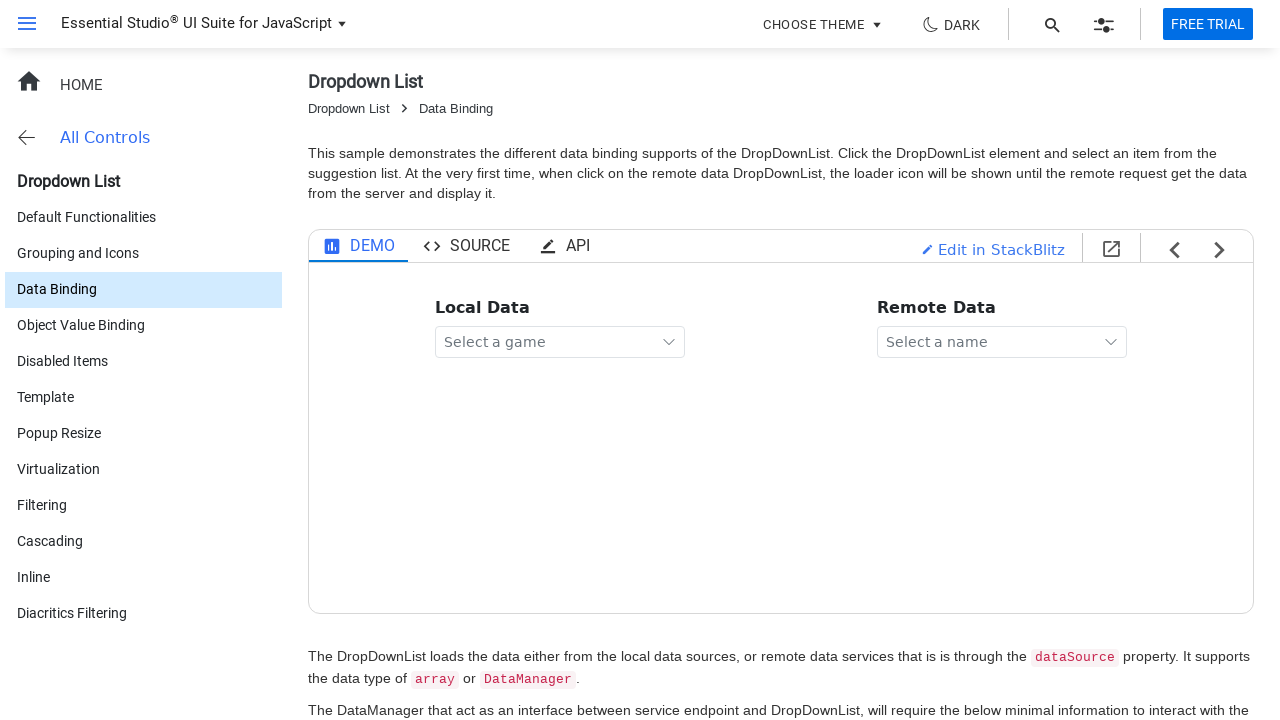

Waited for games dropdown to be visible
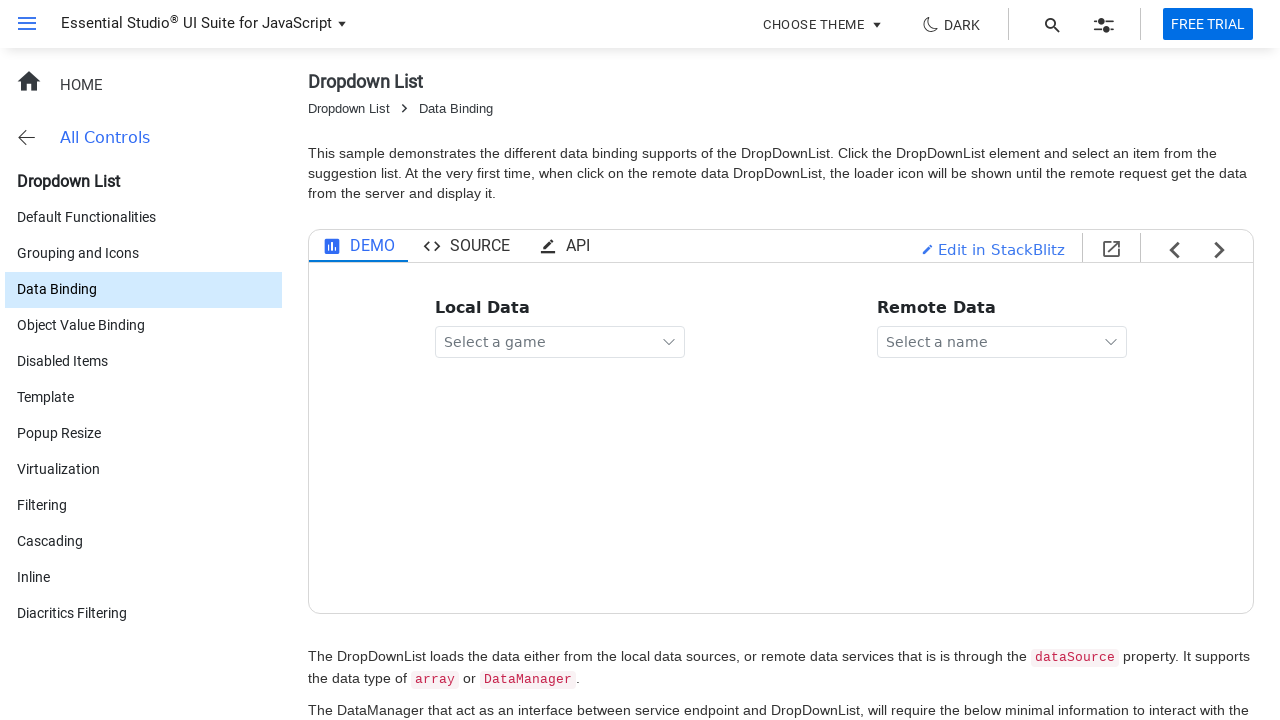

Clicked on the games dropdown to open it at (560, 342) on div#local-data span[role='combobox']
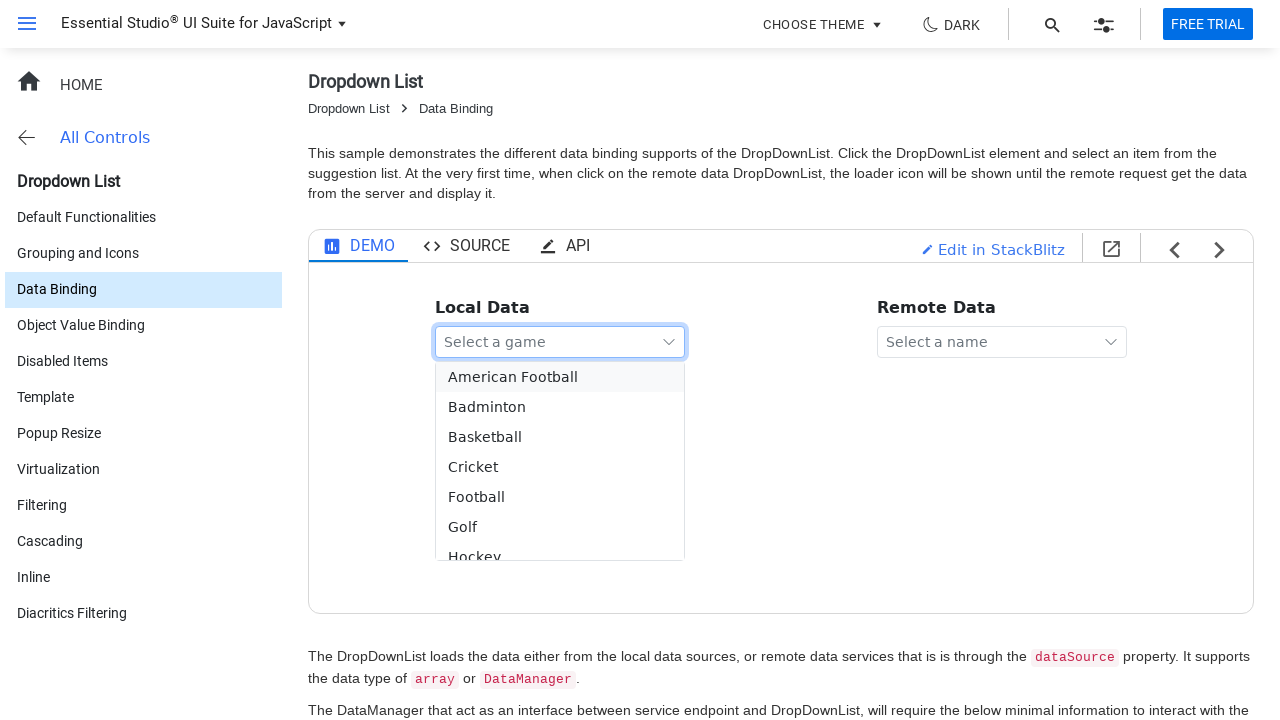

Selected 'Rugby' from the dropdown options at (560, 485) on xpath=//ul[@id='games_options']//li[@role='option' and text()='Rugby']
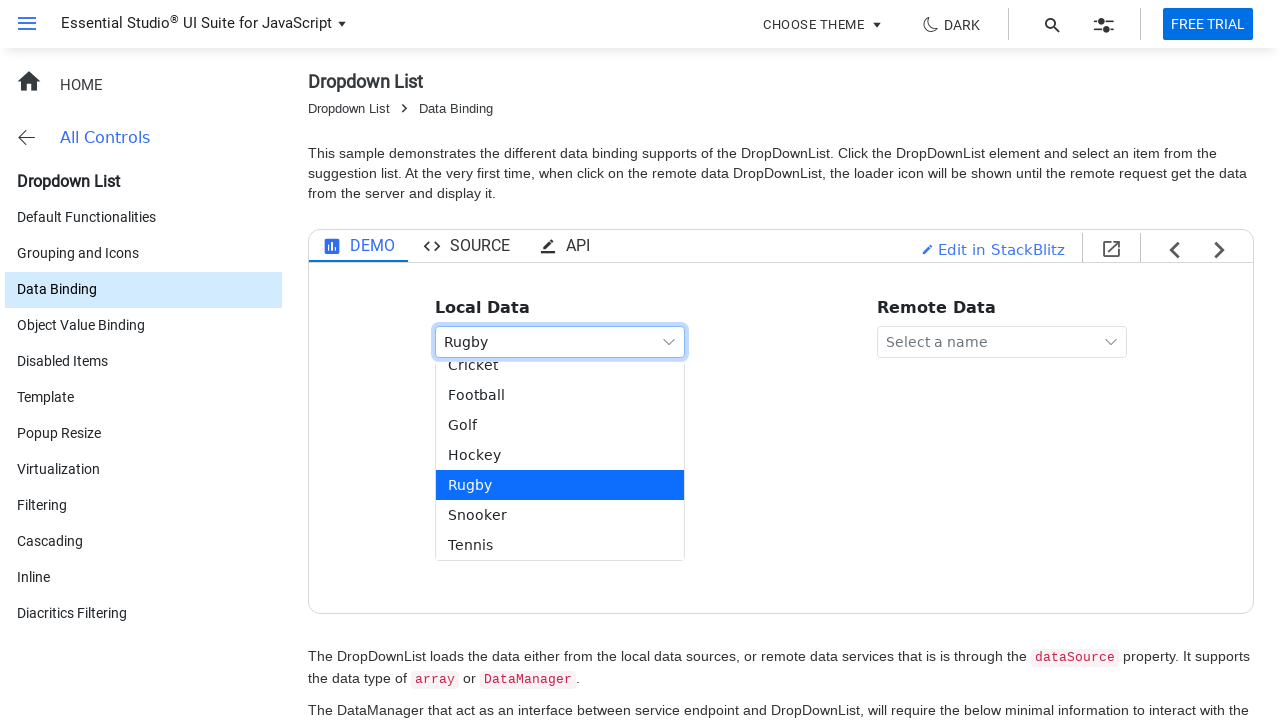

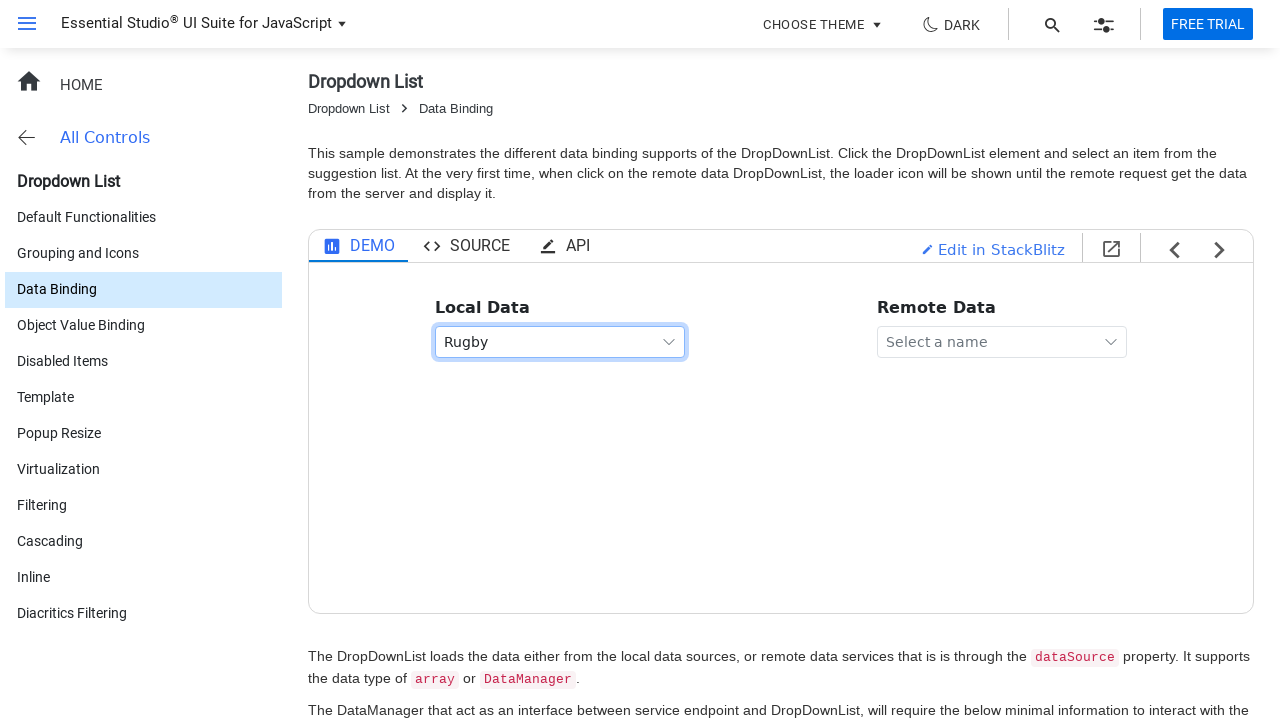